Tests dropdown selection by selecting options from two different dropdowns using value and index methods

Starting URL: https://www.techglobal-training.com/frontend/html-elements

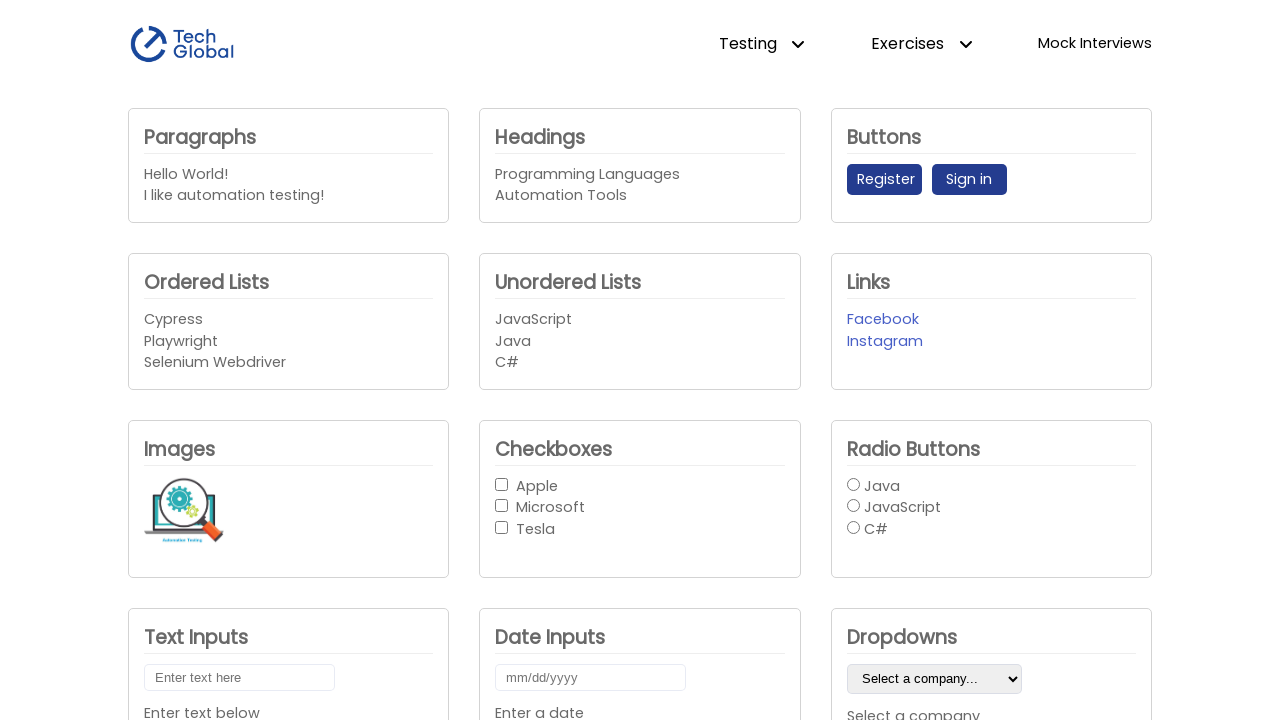

Selected 'Tesla' from first dropdown by value on #company_dropdown1
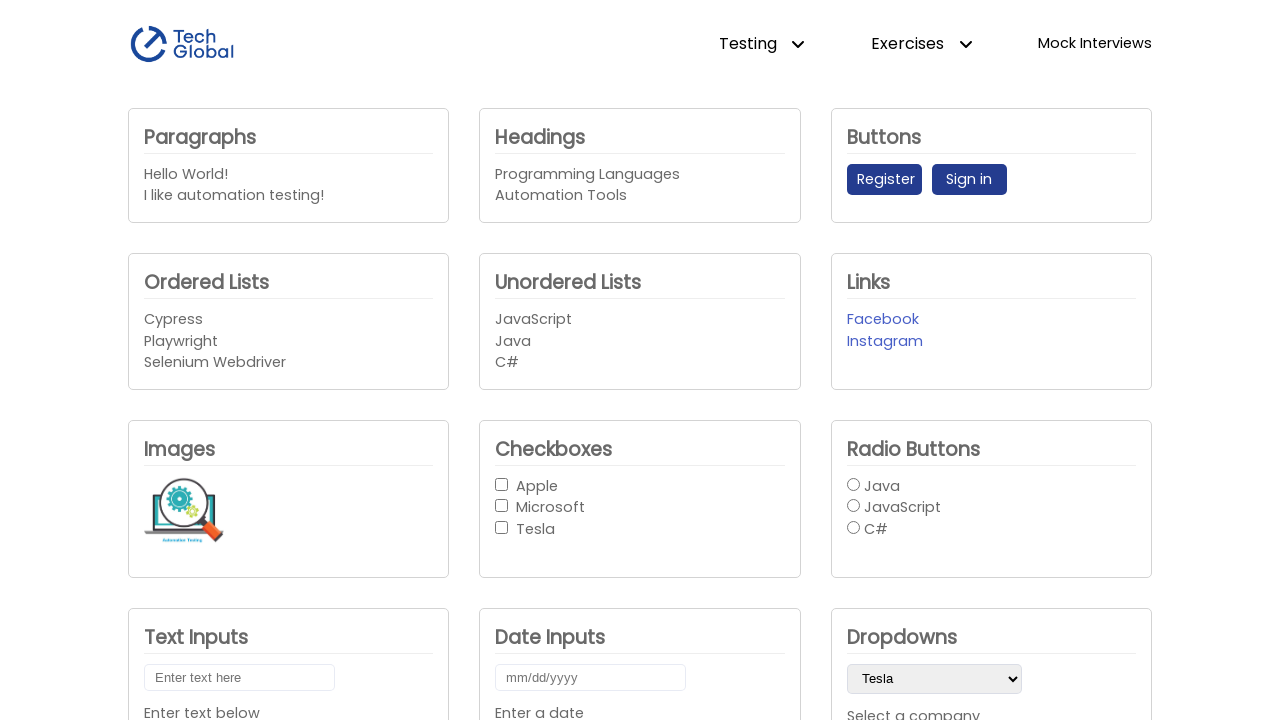

Selected second option from second dropdown by index on #company_dropdown2
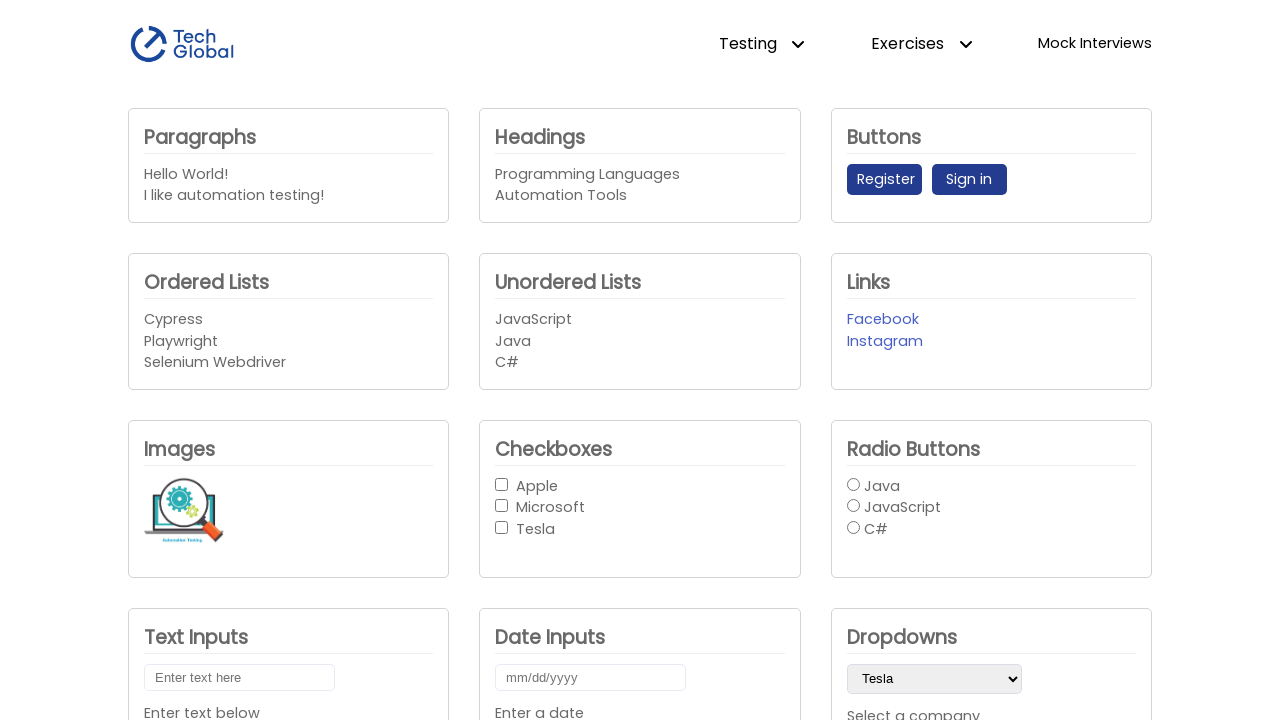

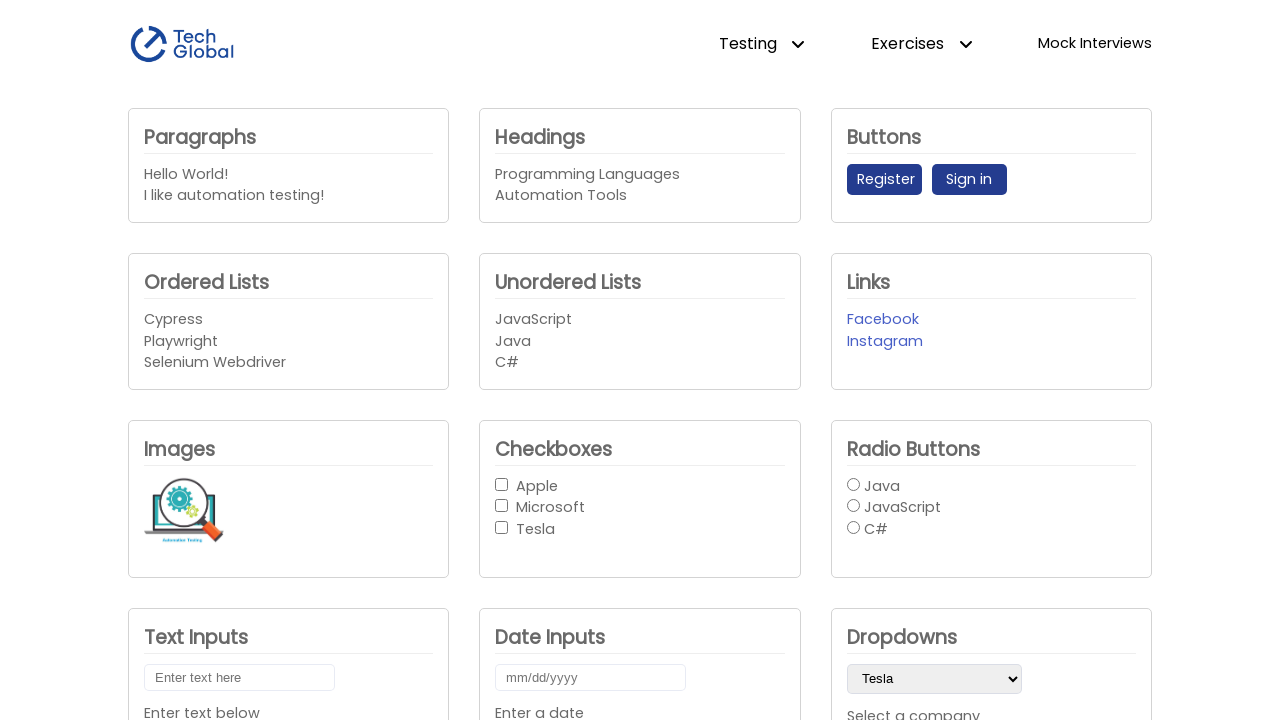